Tests marking individual todo items as complete by checking their checkboxes

Starting URL: https://demo.playwright.dev/todomvc

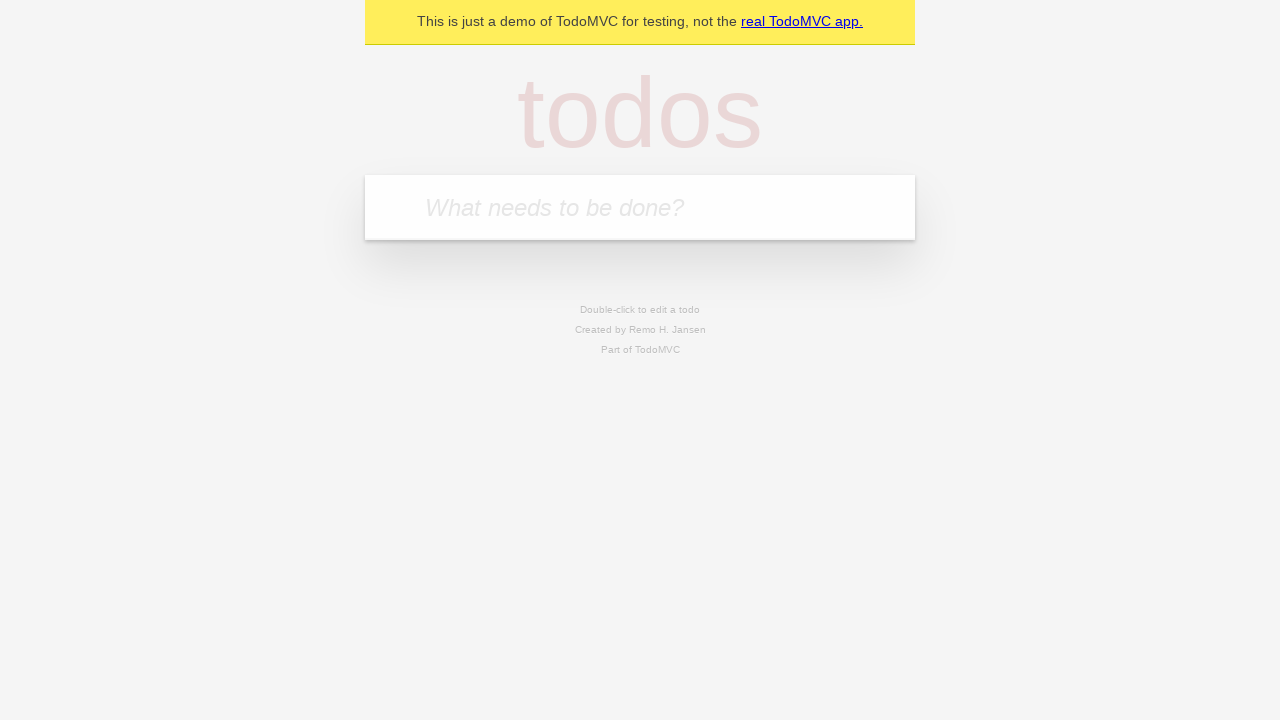

Located the 'What needs to be done?' input field
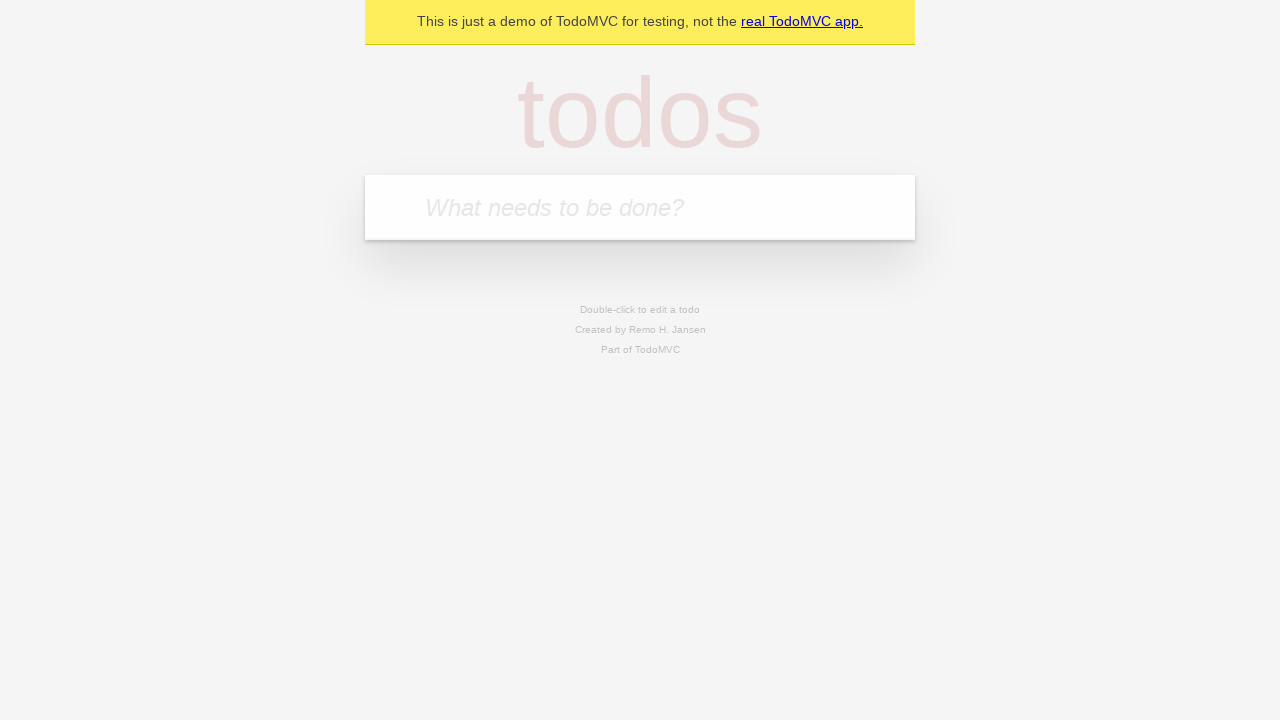

Filled first todo item with 'buy some cheese' on internal:attr=[placeholder="What needs to be done?"i]
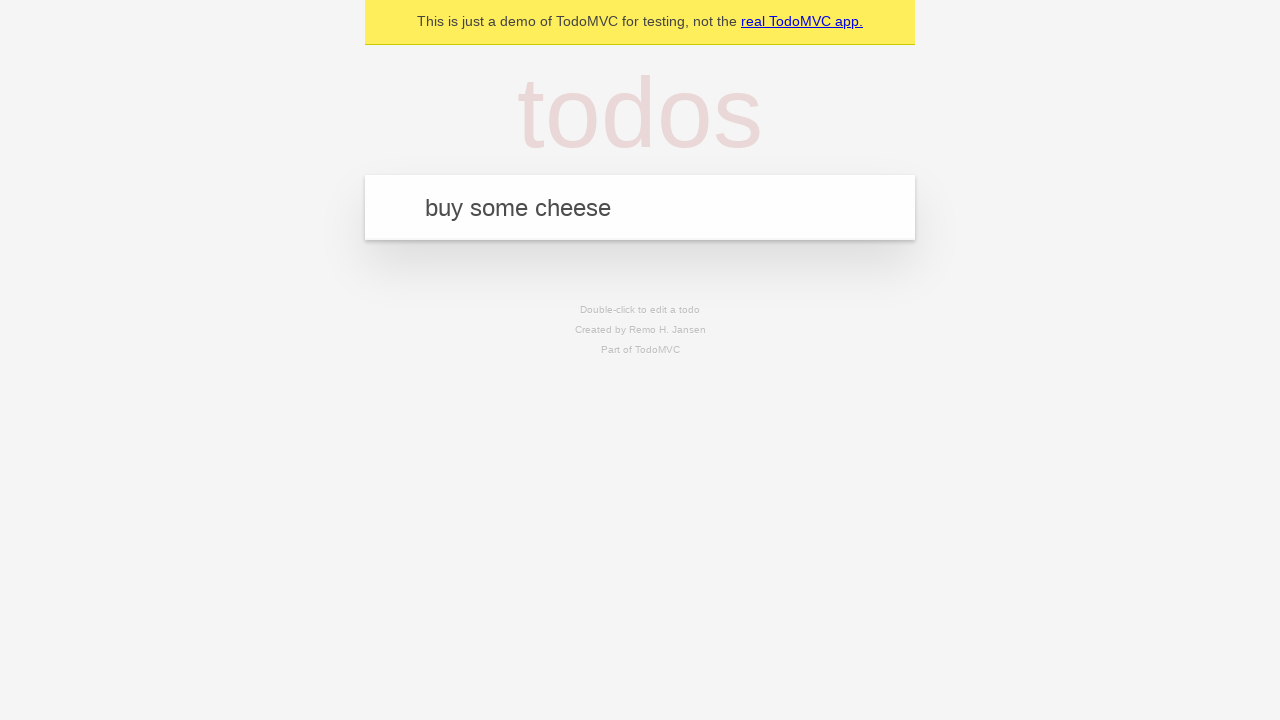

Pressed Enter to create first todo item on internal:attr=[placeholder="What needs to be done?"i]
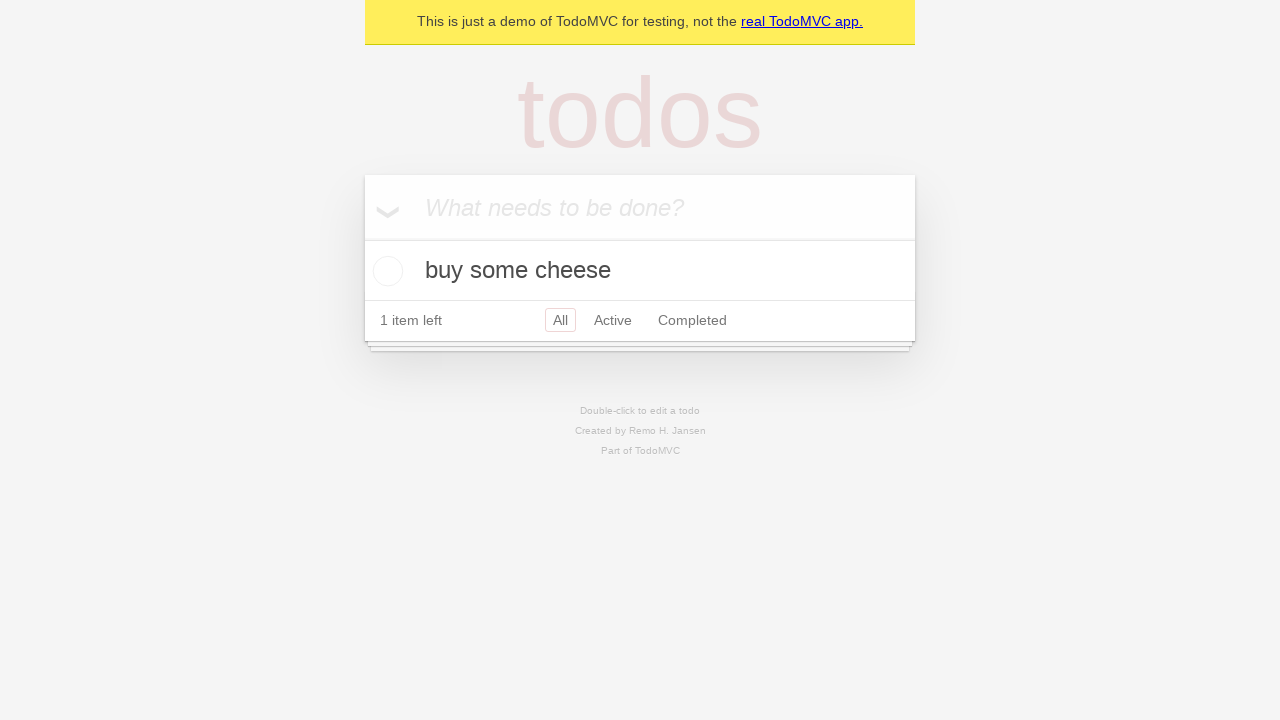

Filled second todo item with 'feed the cat' on internal:attr=[placeholder="What needs to be done?"i]
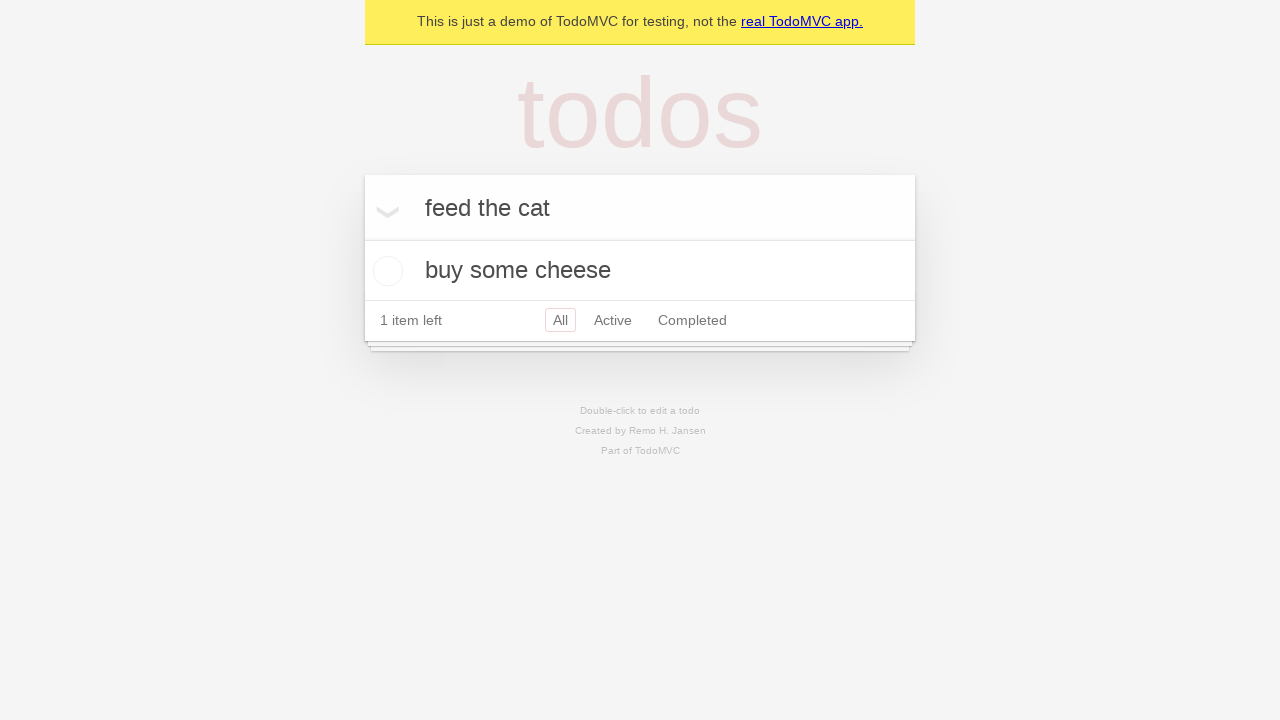

Pressed Enter to create second todo item on internal:attr=[placeholder="What needs to be done?"i]
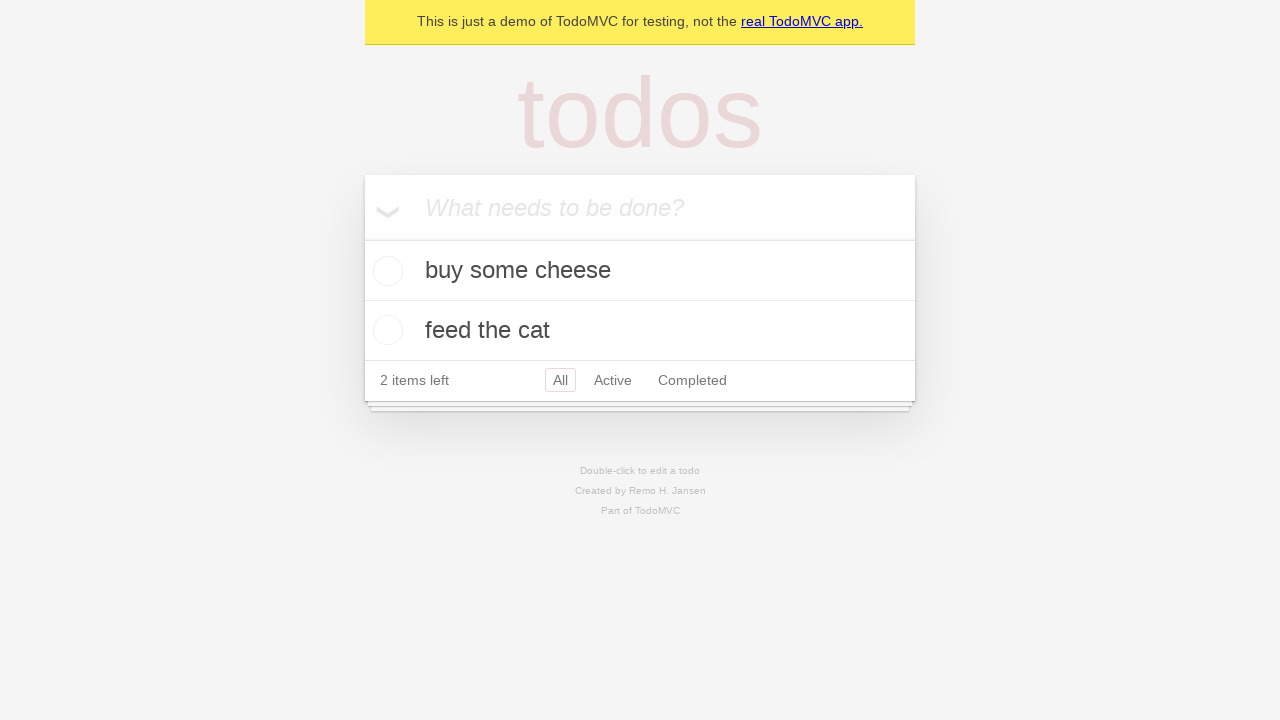

Located first todo item
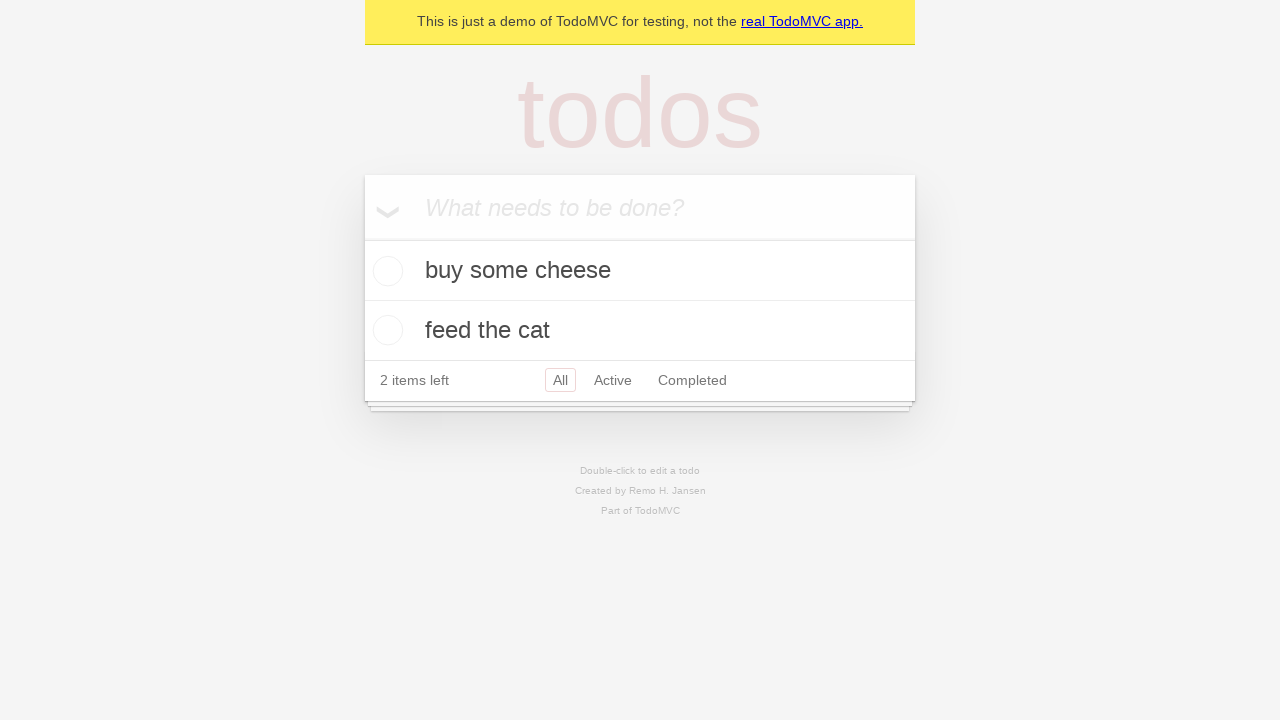

Checked the checkbox for first todo item 'buy some cheese' at (385, 271) on internal:testid=[data-testid="todo-item"s] >> nth=0 >> internal:role=checkbox
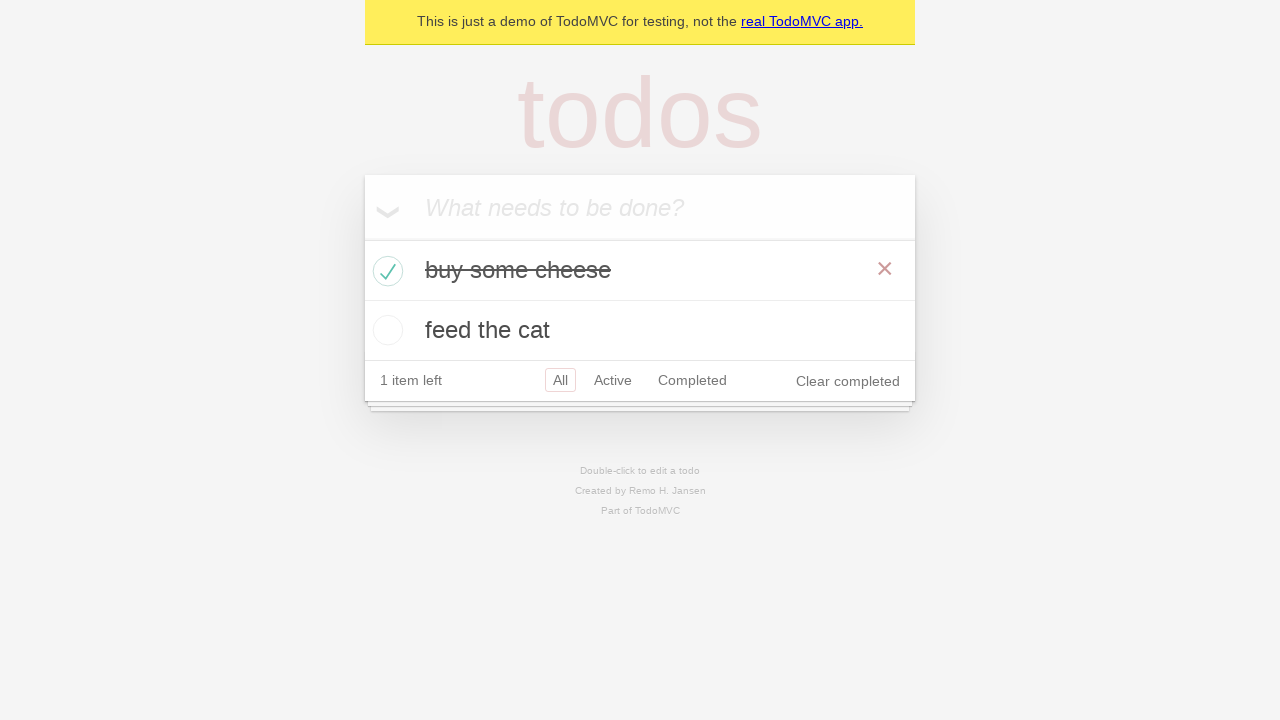

Located second todo item
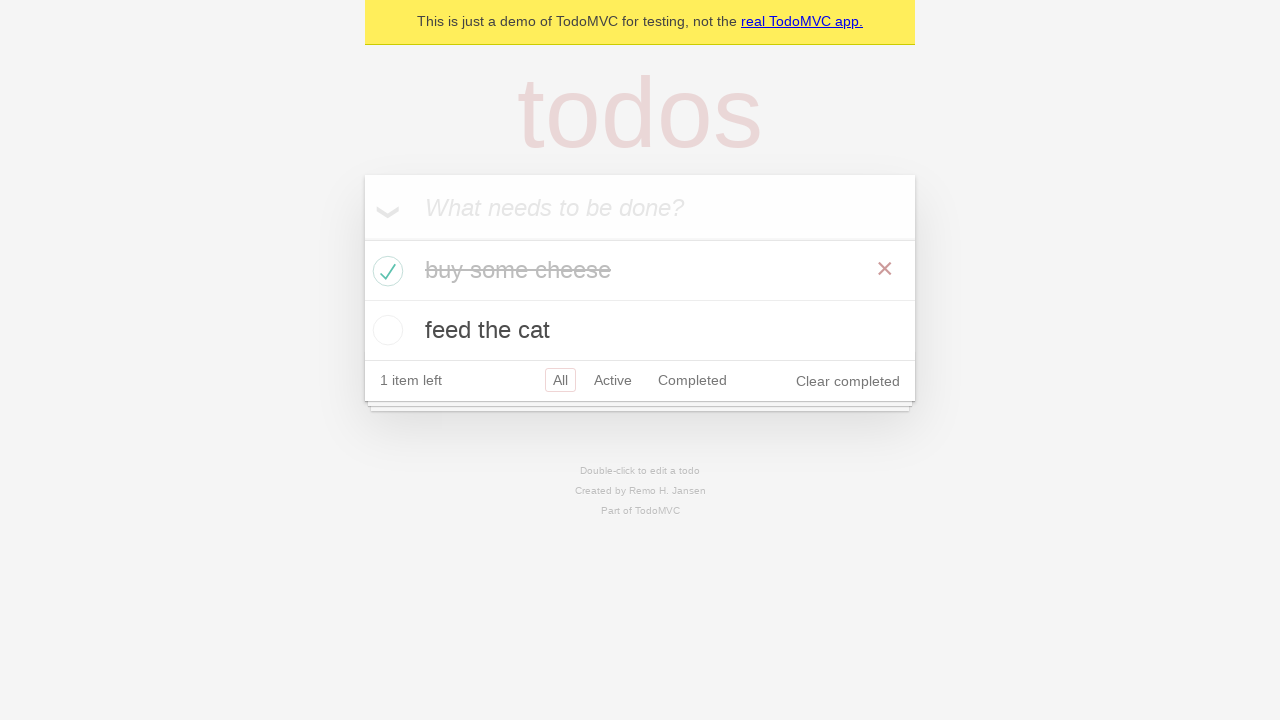

Checked the checkbox for second todo item 'feed the cat' at (385, 330) on internal:testid=[data-testid="todo-item"s] >> nth=1 >> internal:role=checkbox
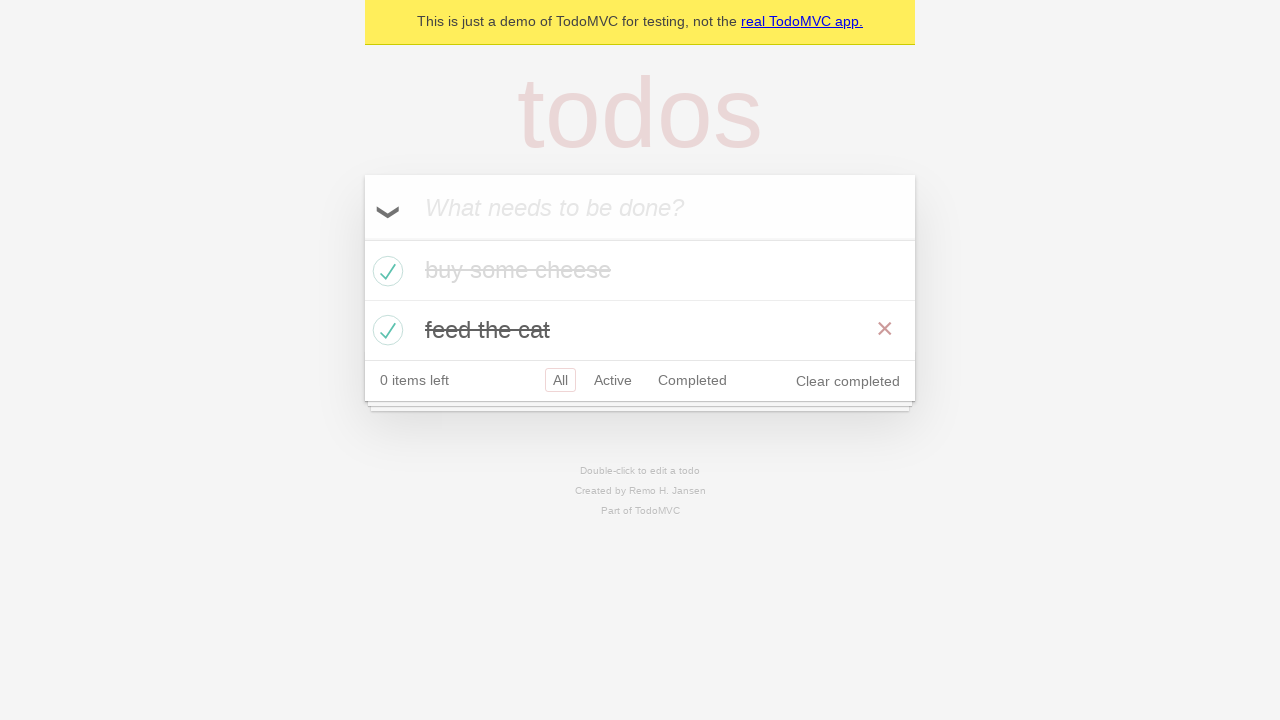

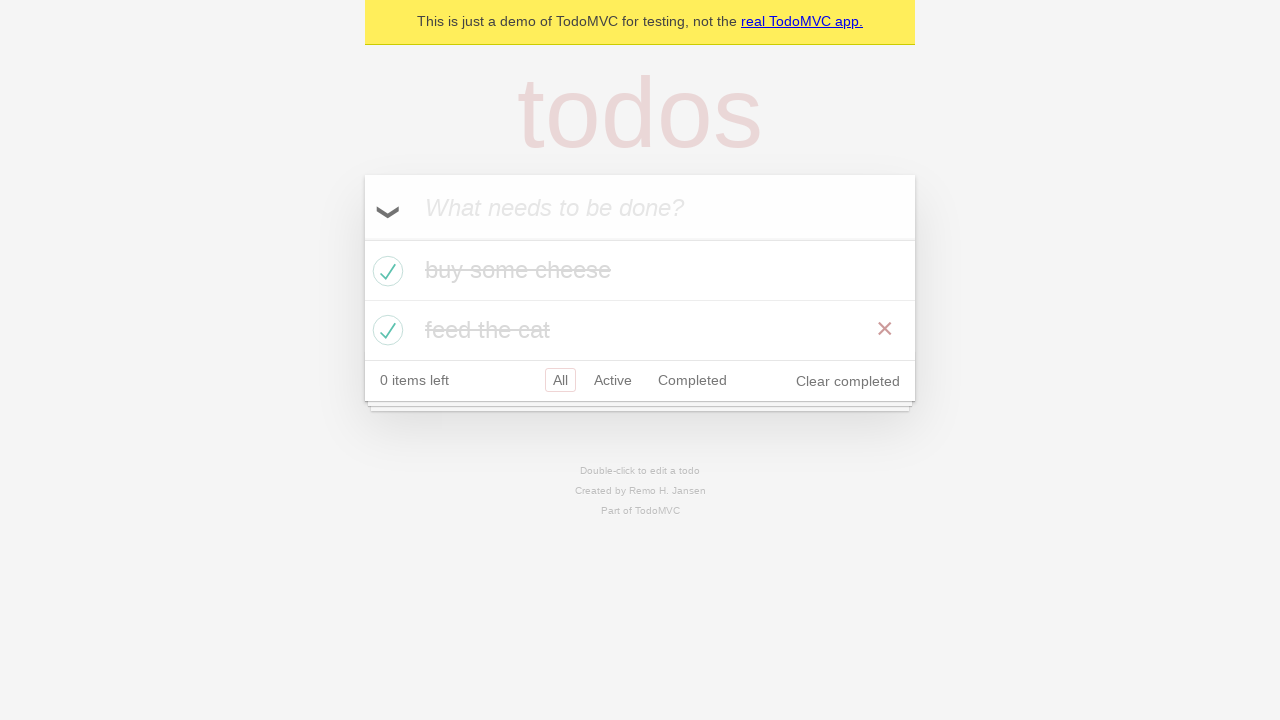